Tests radio button handling on a registration form by clicking the Male gender option and then the Female gender option

Starting URL: http://demo.automationtesting.in/Register.html

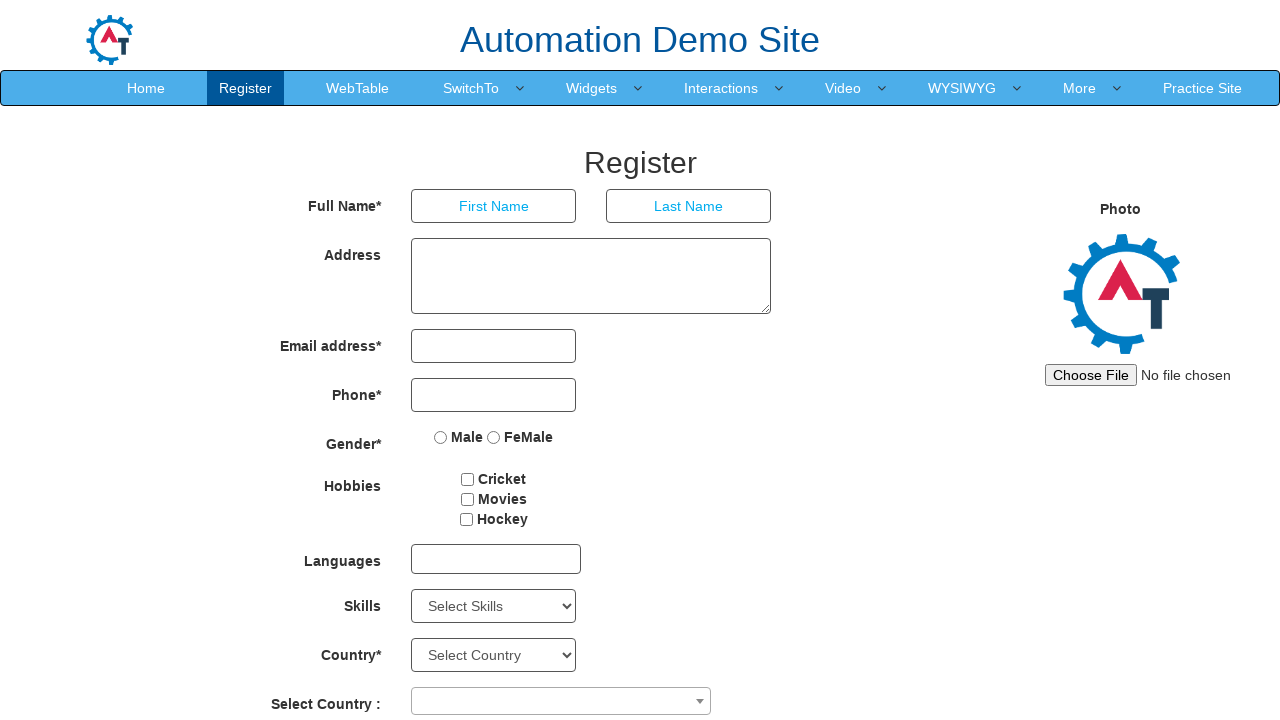

Clicked Male gender radio button at (441, 437) on input[value='Male']
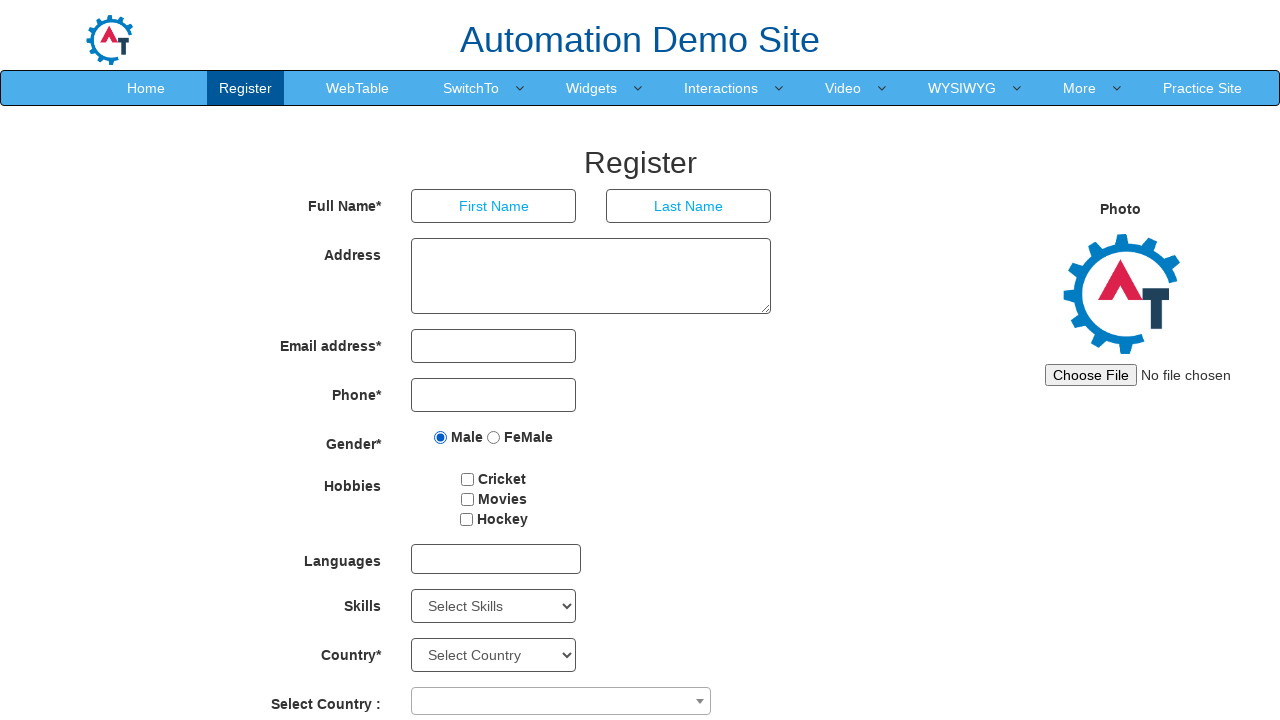

Clicked Female gender radio button at (494, 437) on input[value='FeMale']
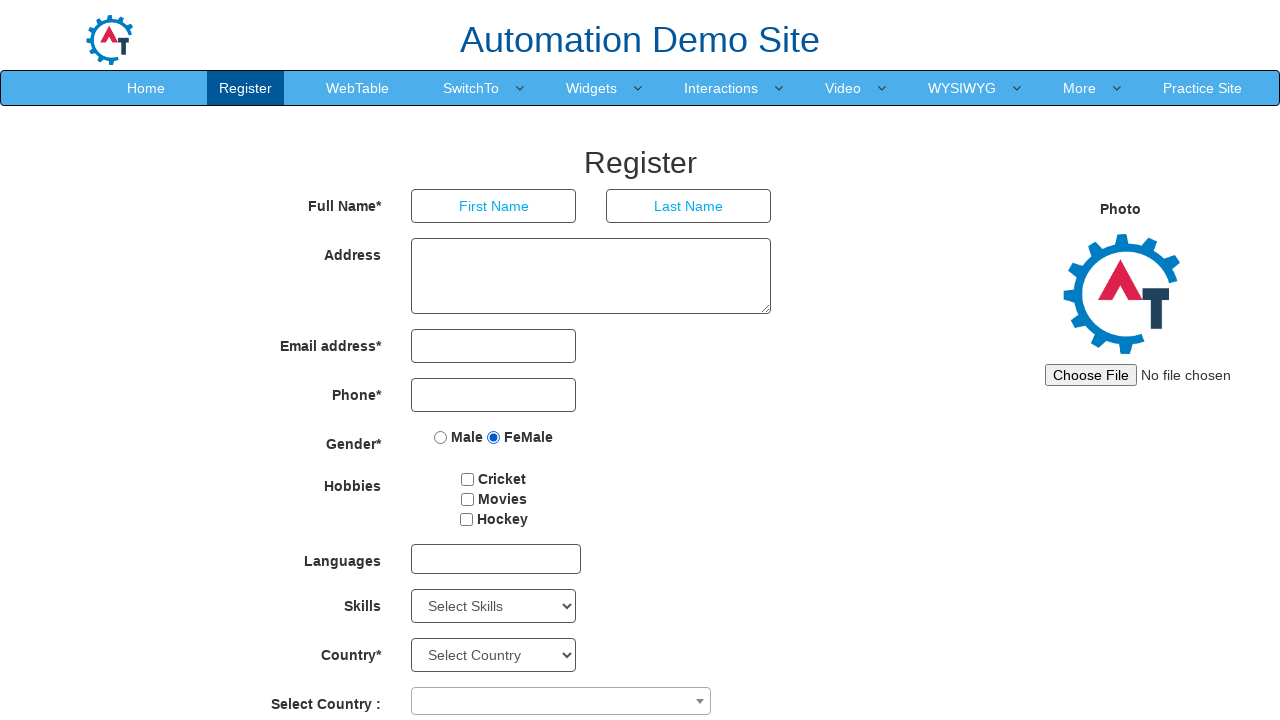

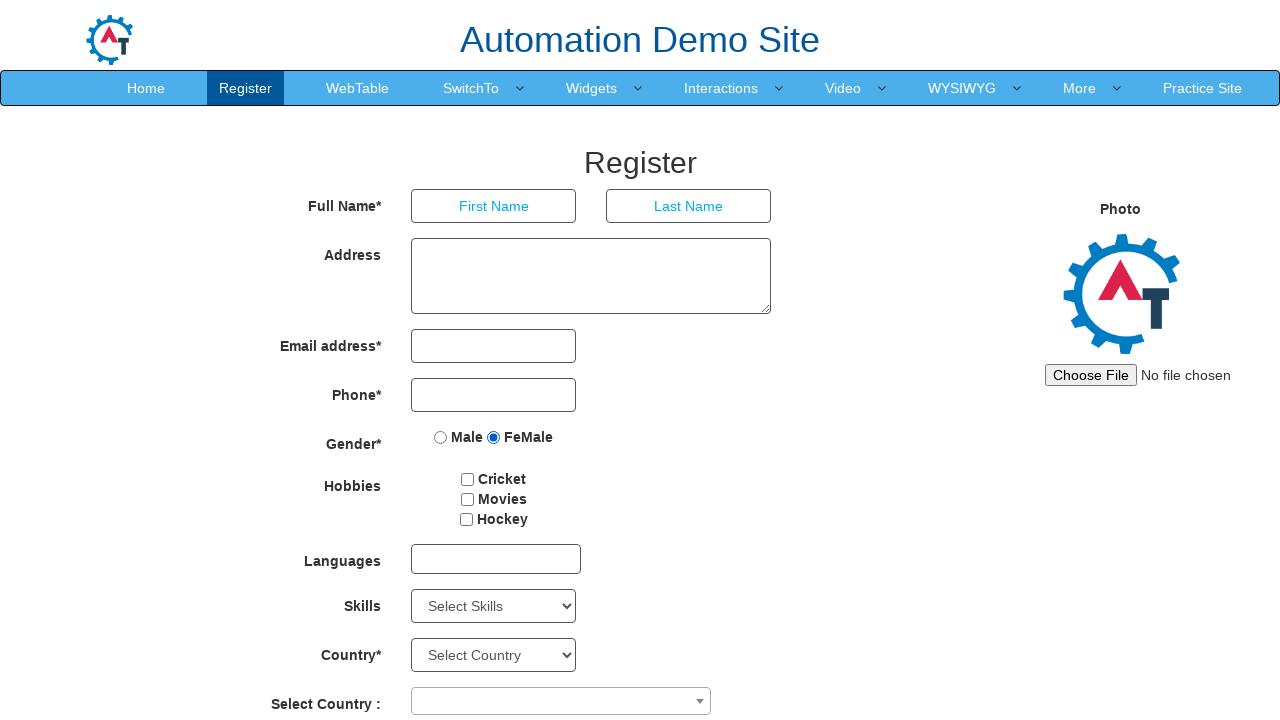